Tests form submission on Angular practice page by filling name, email, password fields, selecting dropdown options, checking boxes, and submitting the form

Starting URL: https://rahulshettyacademy.com/angularpractice/

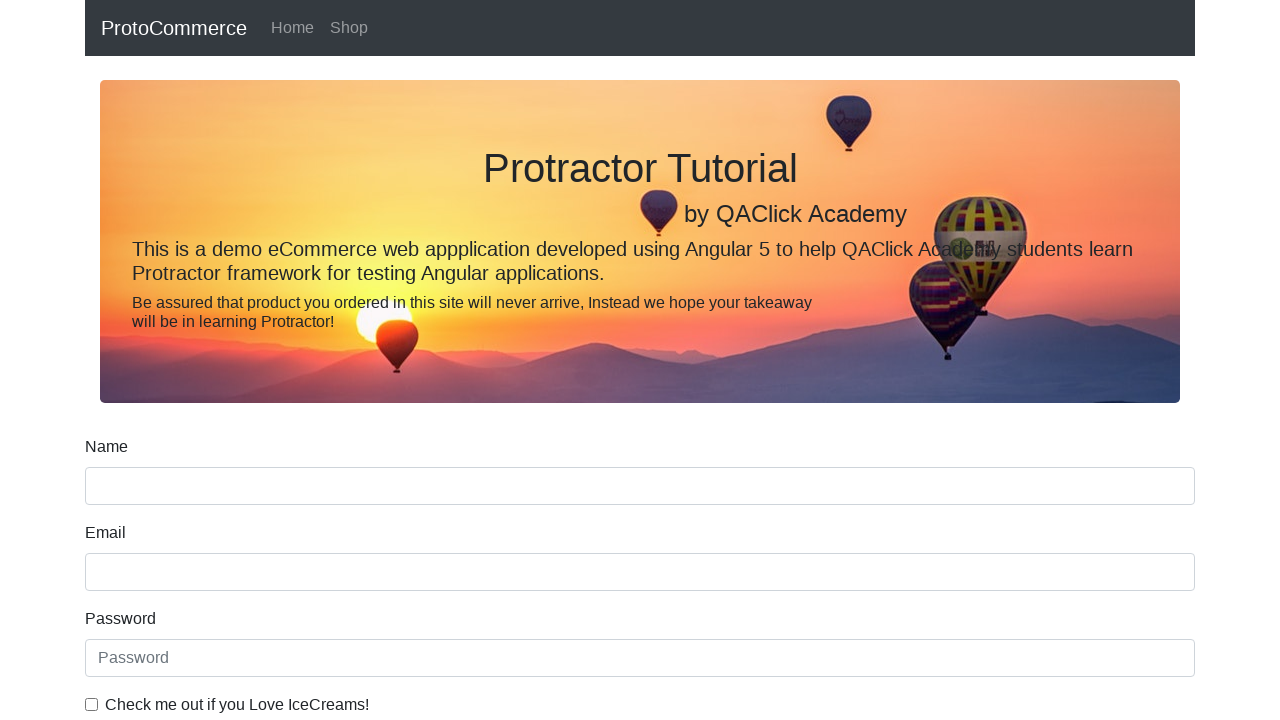

Filled name field with 'rahul' on input[name='name']
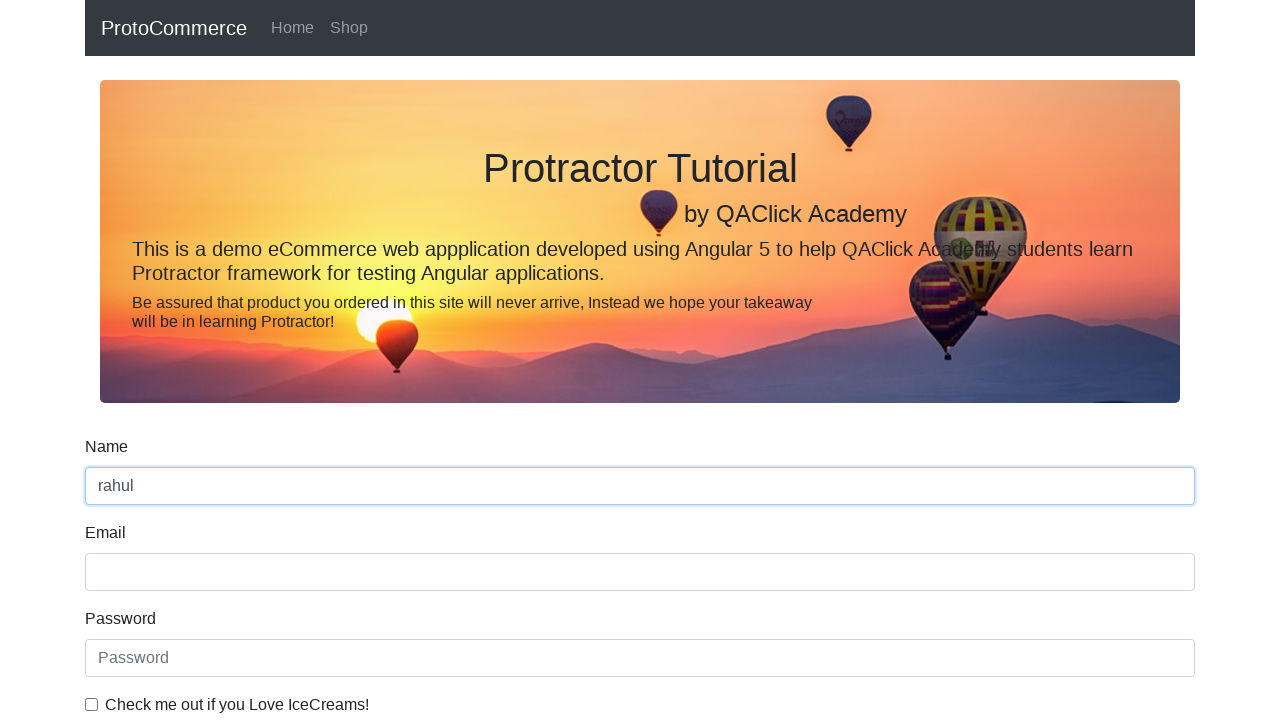

Filled email field with 'hello@gmail.com' on input[name='email']
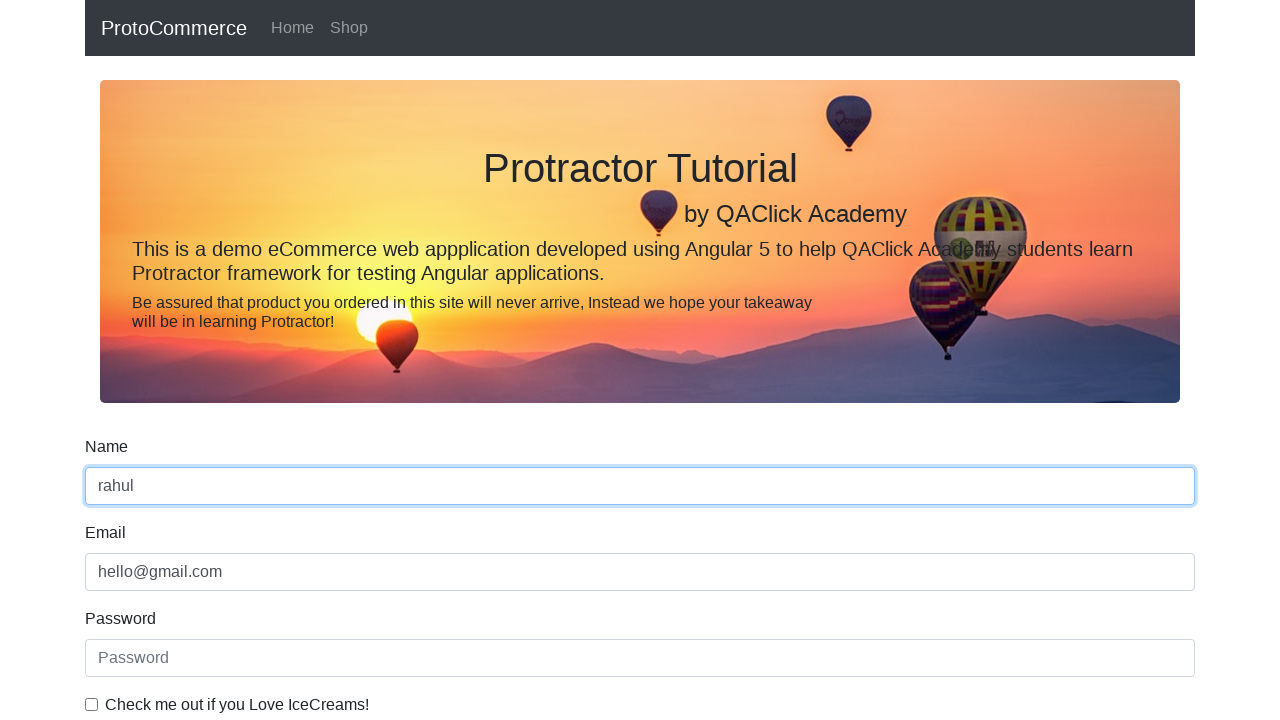

Filled password field with '123456' on input#exampleInputPassword1
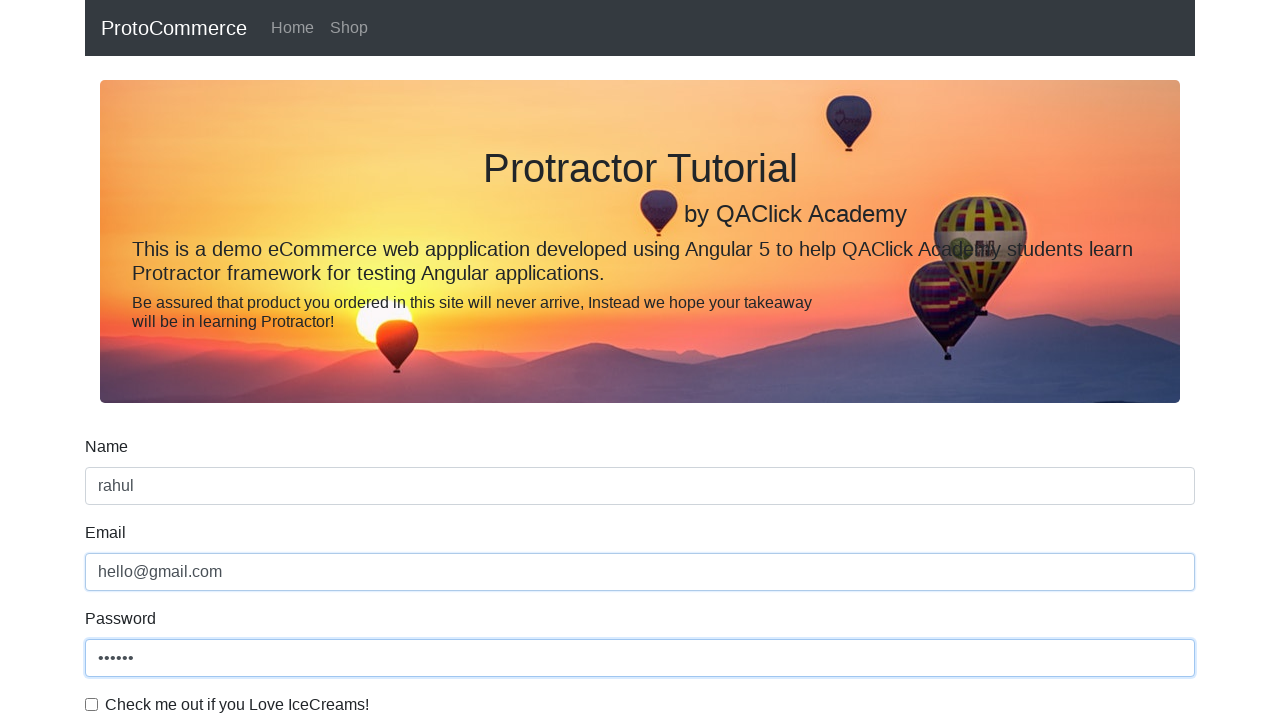

Checked the checkbox at (92, 704) on input[type='checkbox']
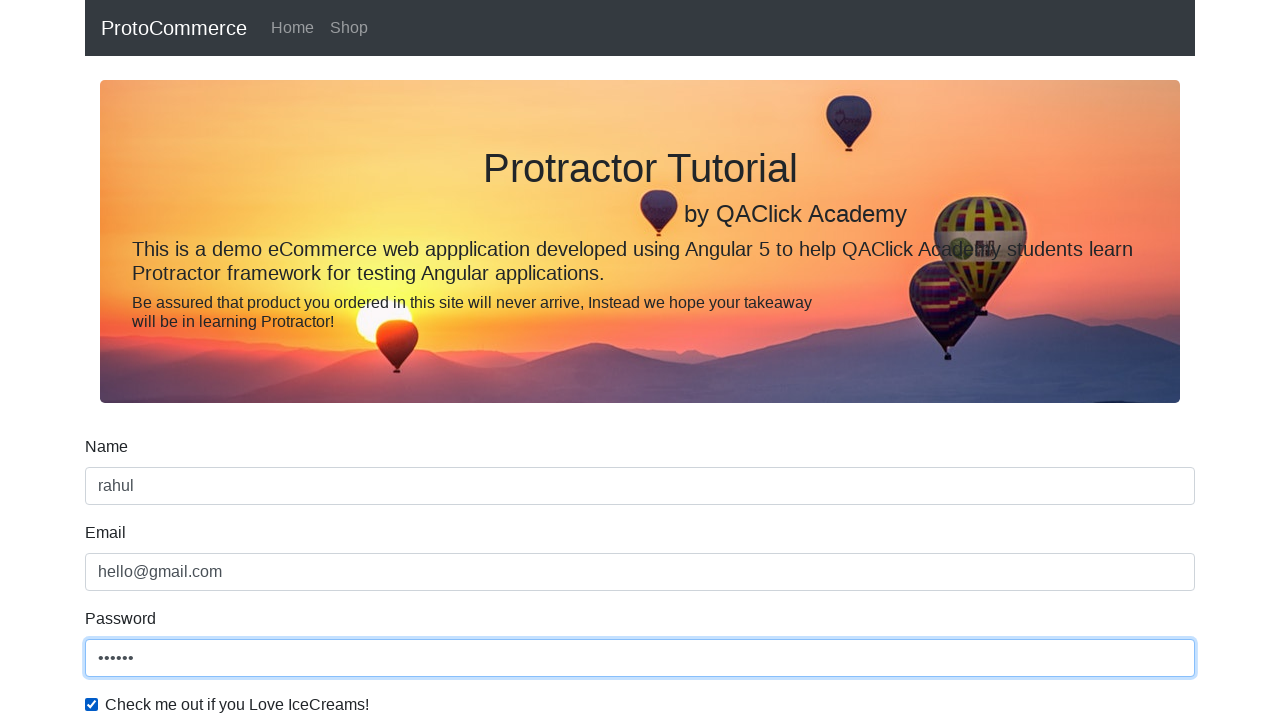

Selected first option from dropdown on #exampleFormControlSelect1
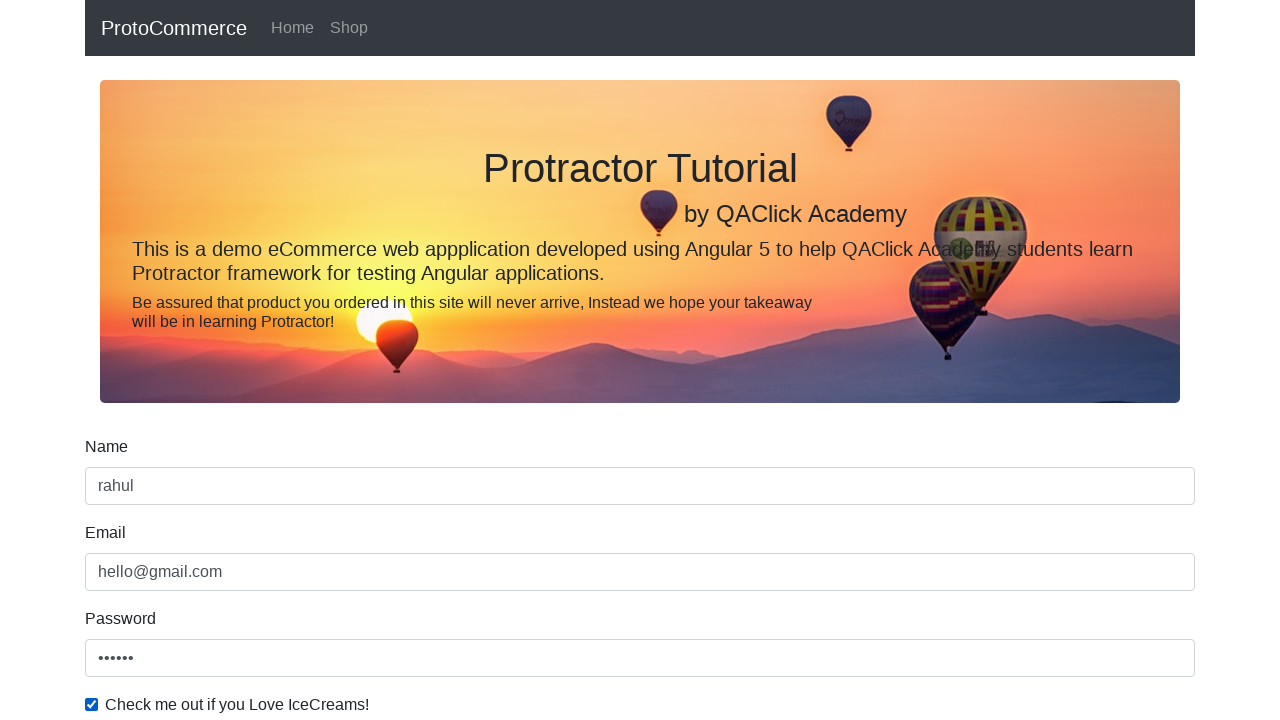

Clicked radio button option1 at (238, 360) on input[value='option1']
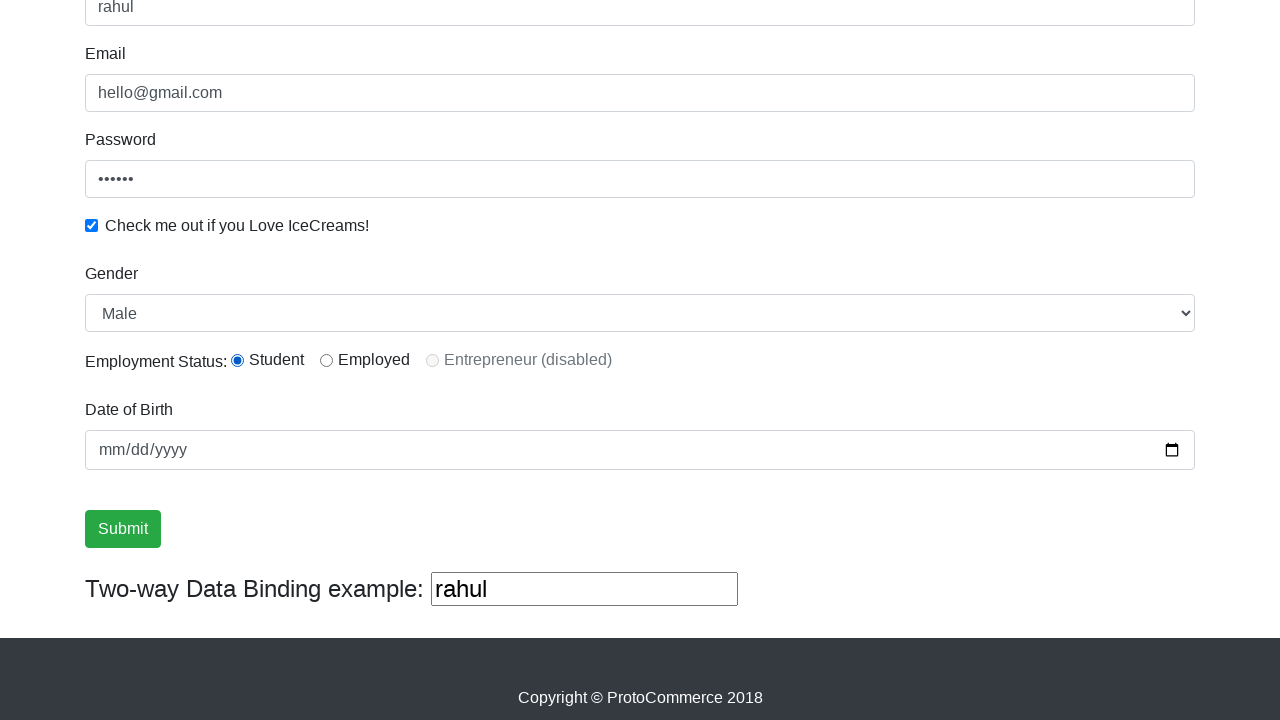

Clicked submit button to submit the form at (123, 529) on input[type='submit']
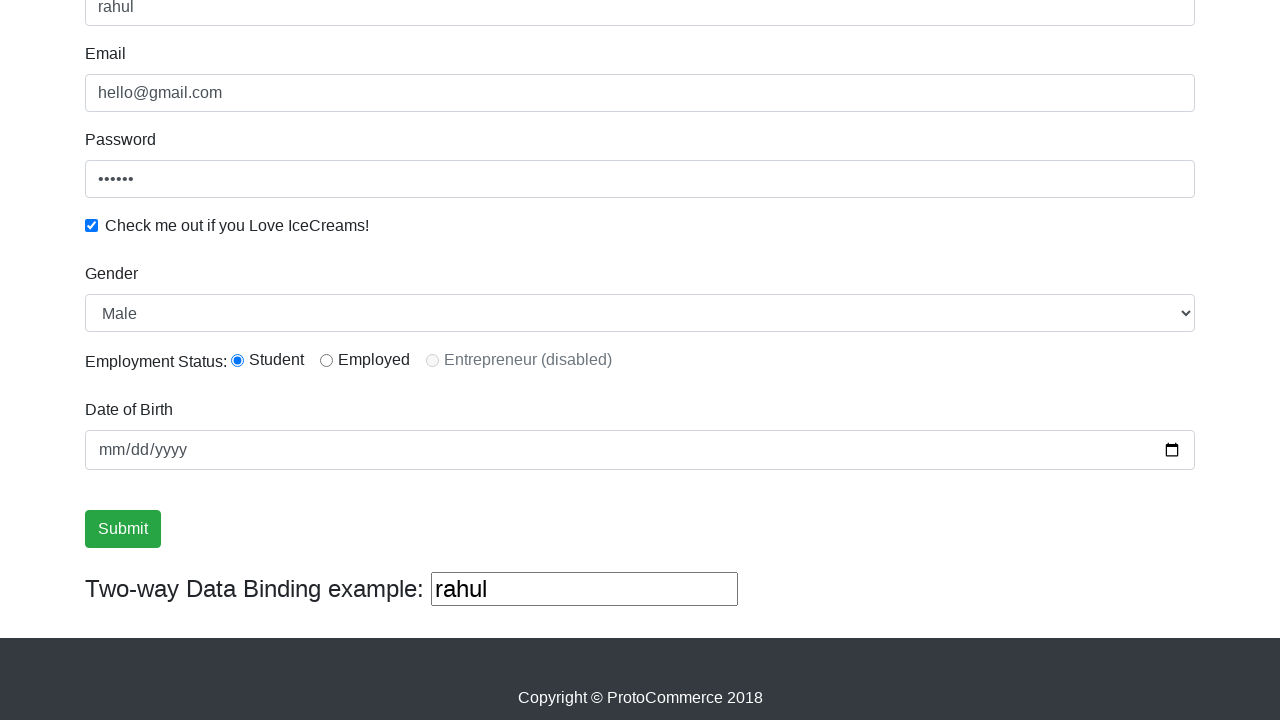

Form submission completed and page reached networkidle state
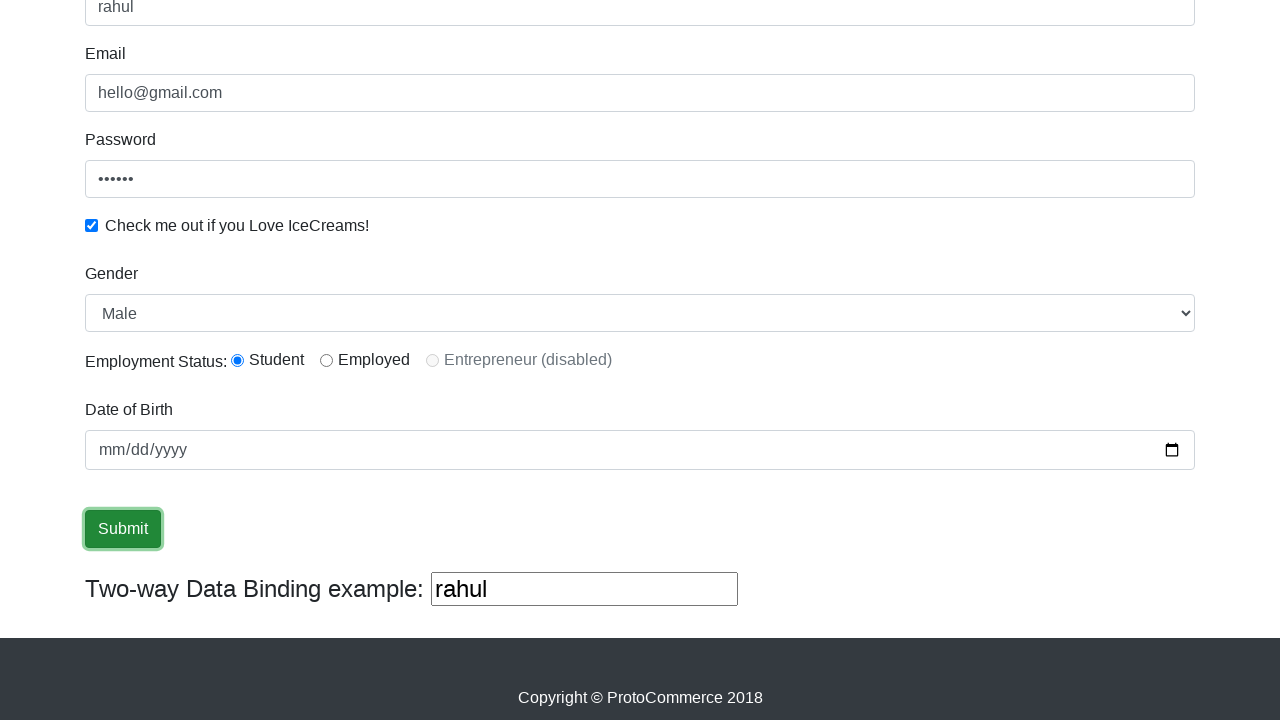

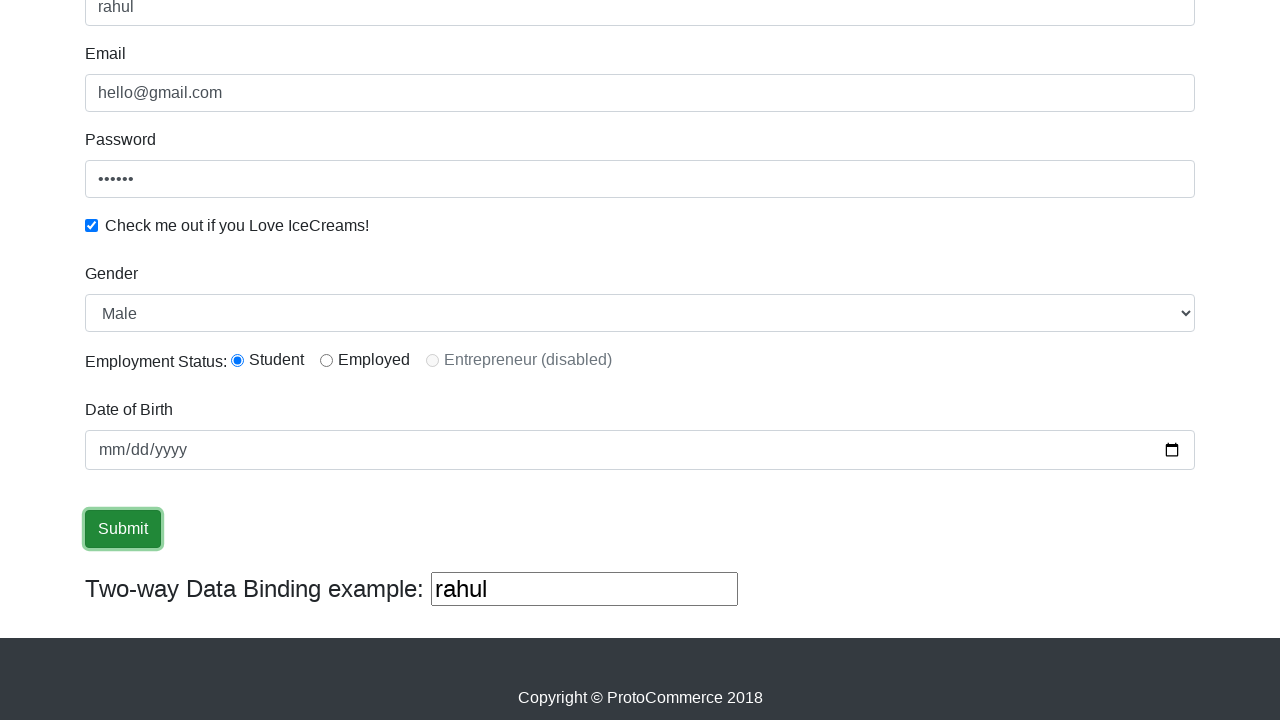